Tests dynamic dropdown functionality by typing partial text and selecting a country from auto-suggestions

Starting URL: https://rahulshettyacademy.com/dropdownsPractise/

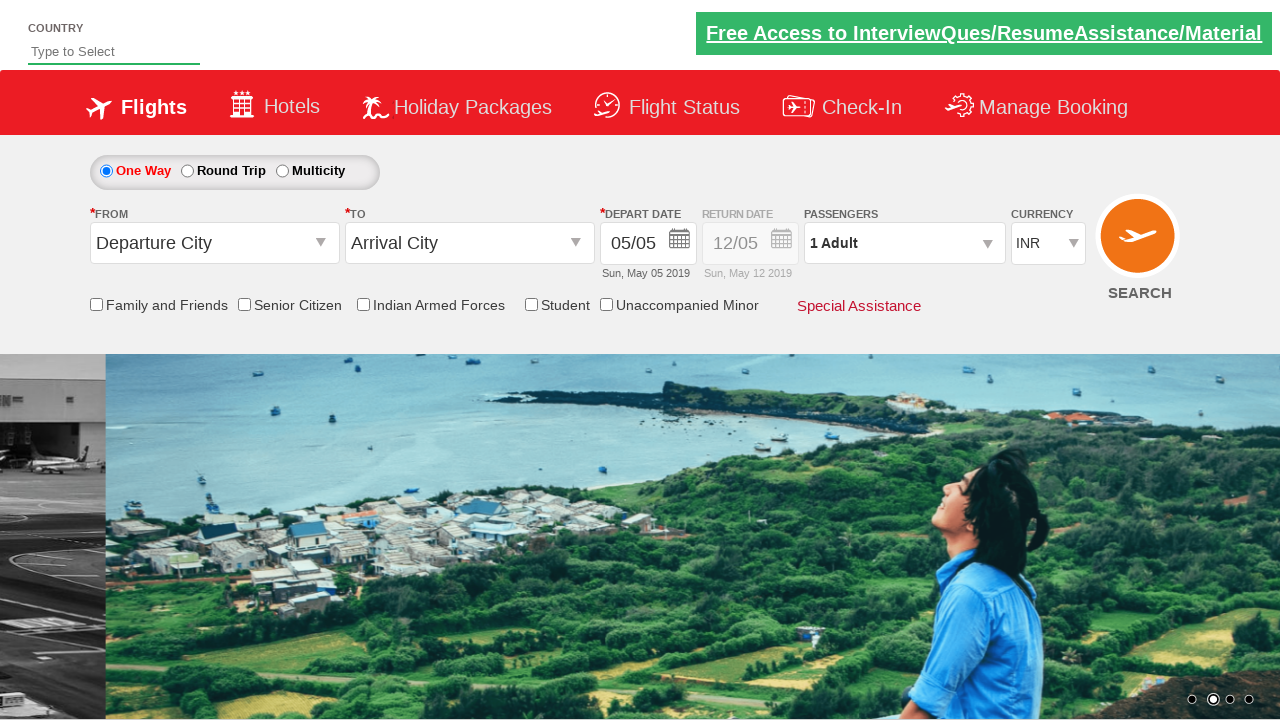

Typed 'Ind' in autosuggest field to filter countries on #autosuggest
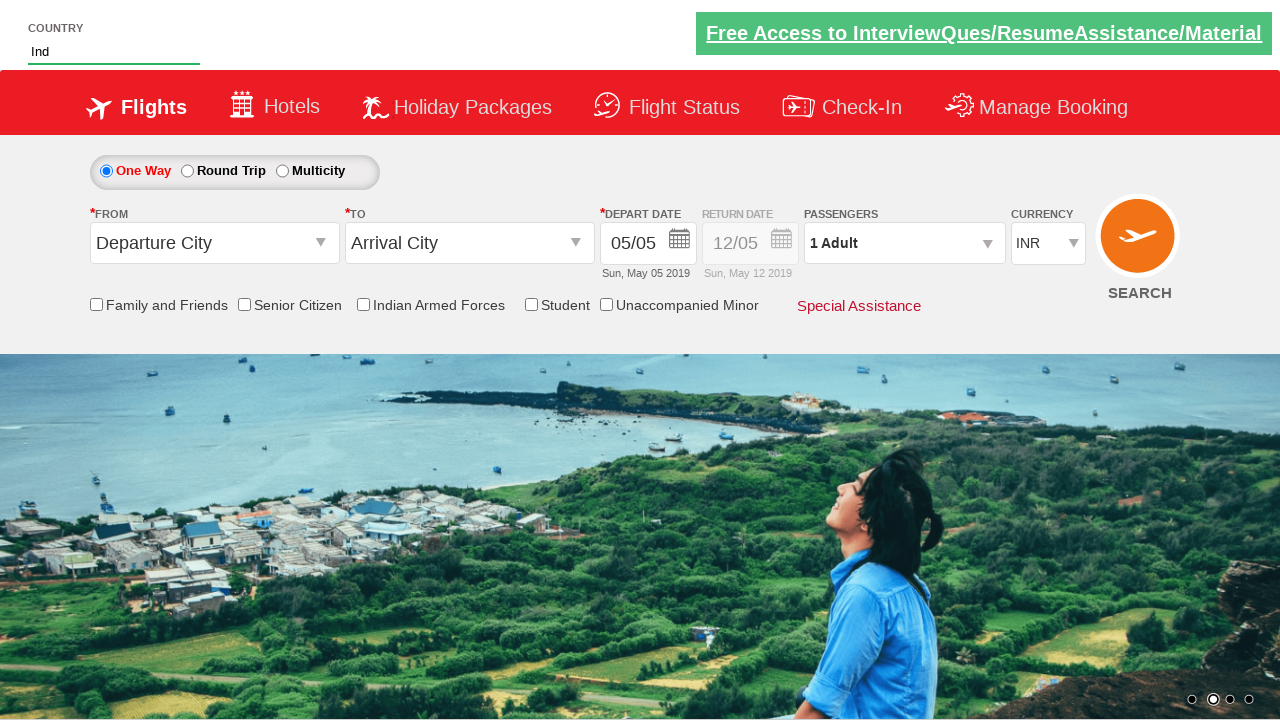

Dropdown suggestions appeared
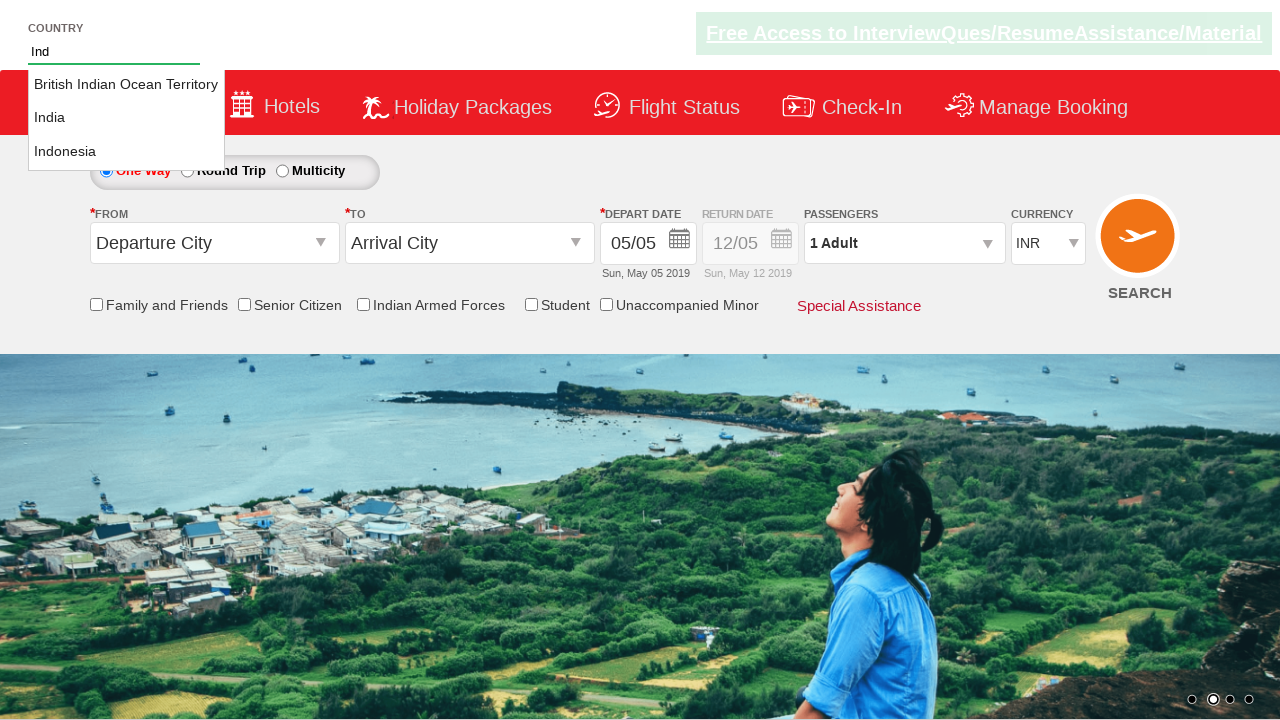

Retrieved all country suggestions from dropdown
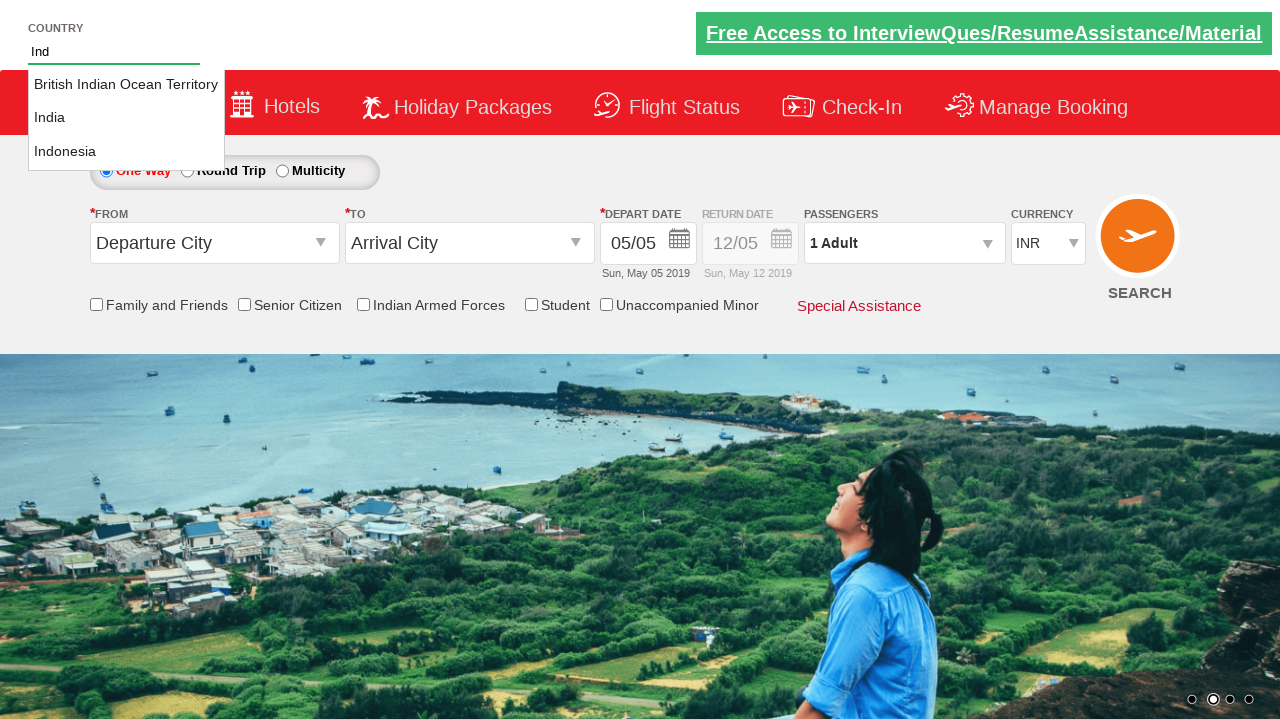

Selected 'India' from dropdown suggestions at (126, 118) on li.ui-menu-item a >> nth=1
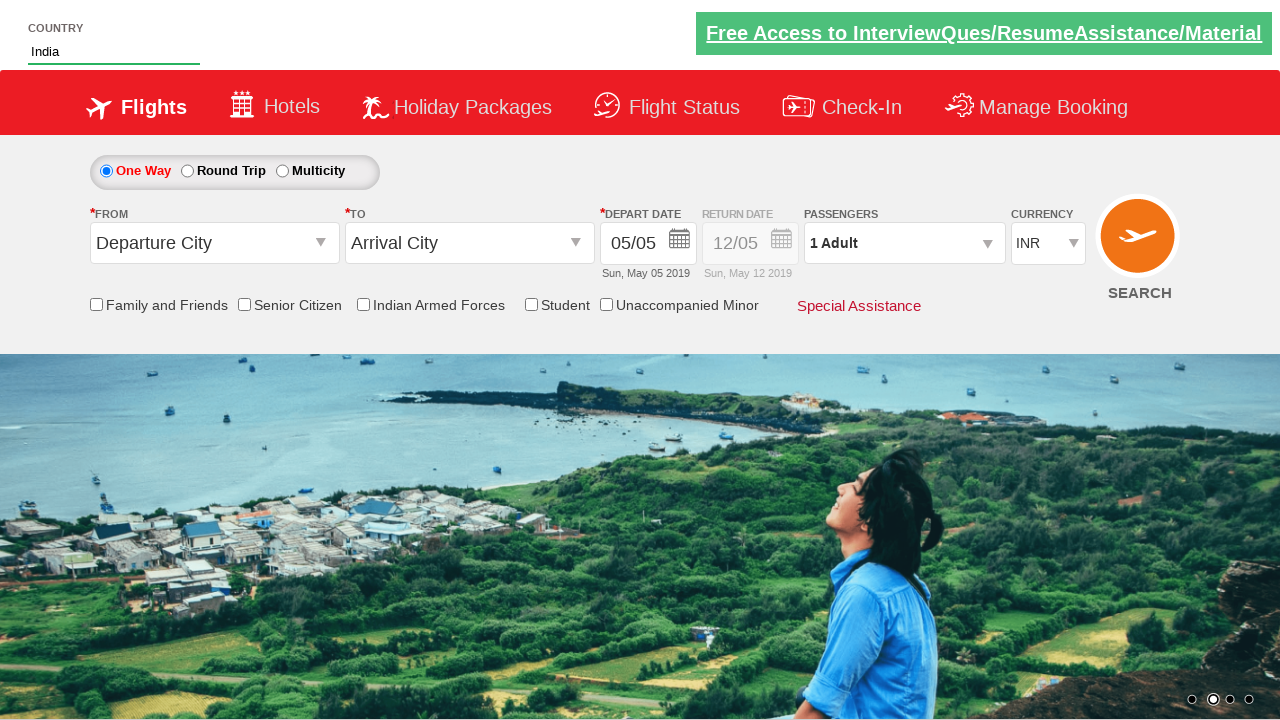

Verified that 'India' is selected in autosuggest field
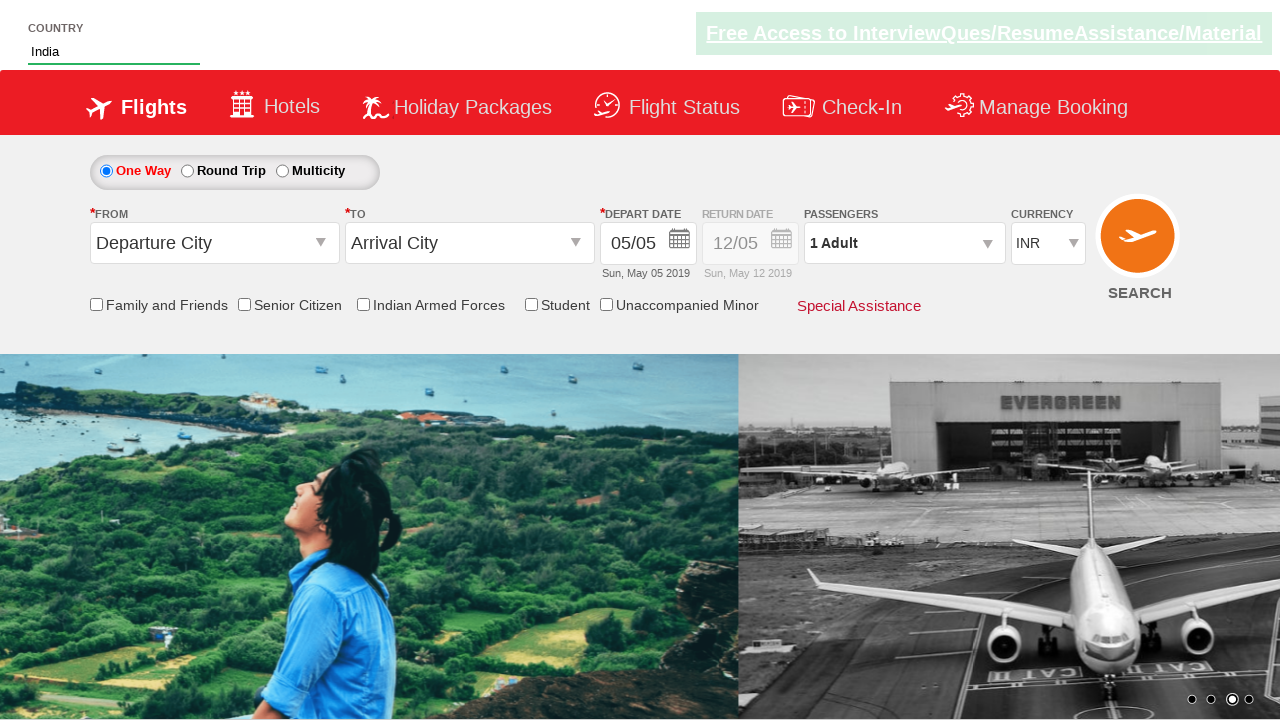

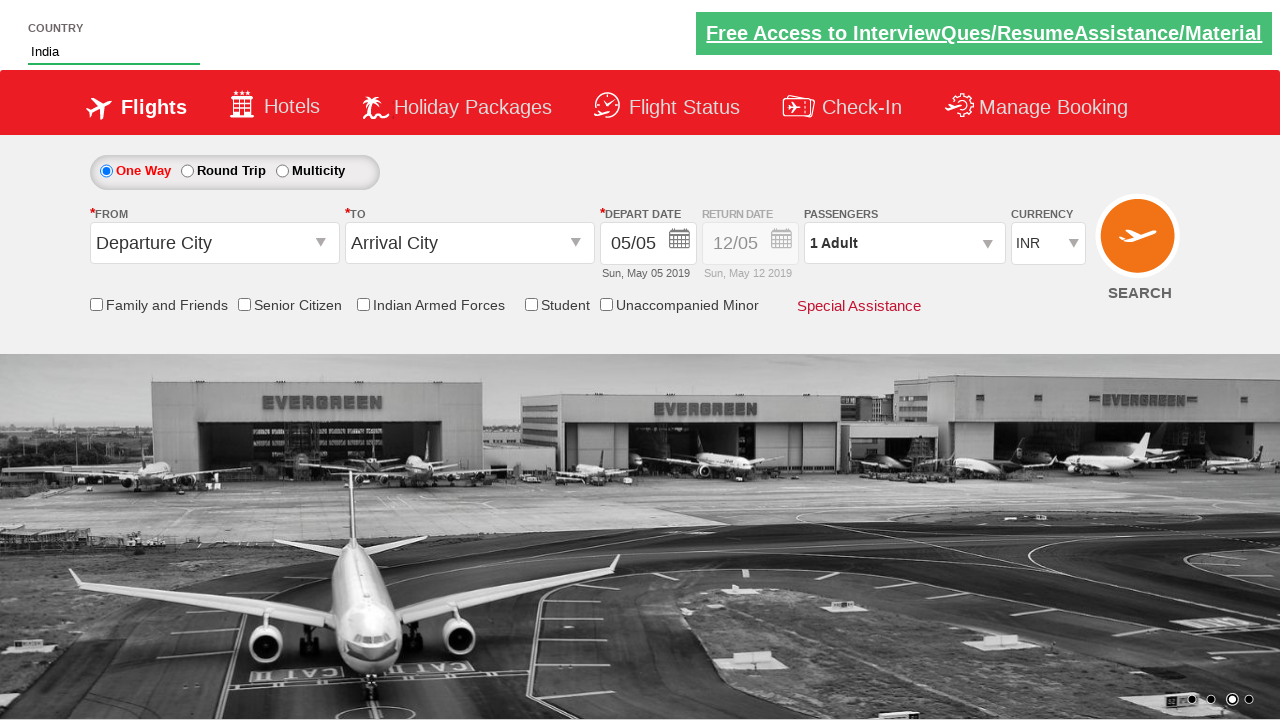